Tests handling of JavaScript Confirm dialog by clicking a button that triggers a confirm, accepting it (clicking OK), and verifying the result message

Starting URL: https://the-internet.herokuapp.com/javascript_alerts

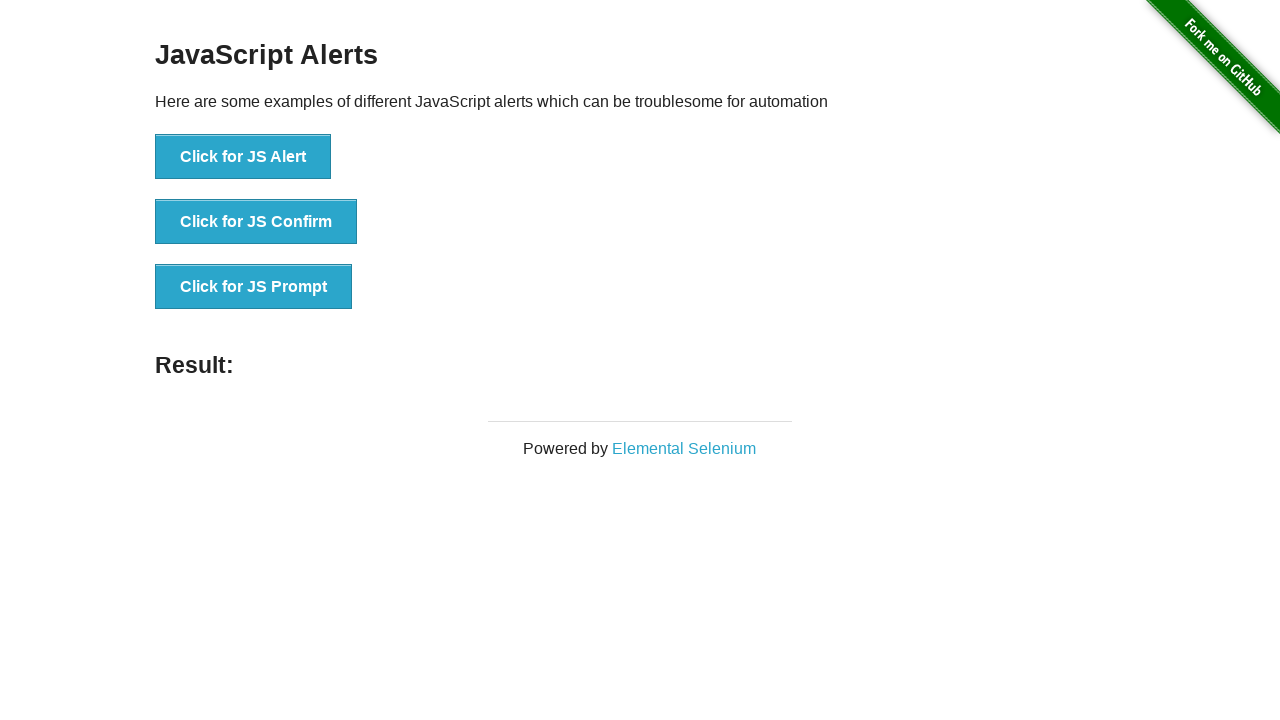

Set up dialog handler to accept confirm dialogs
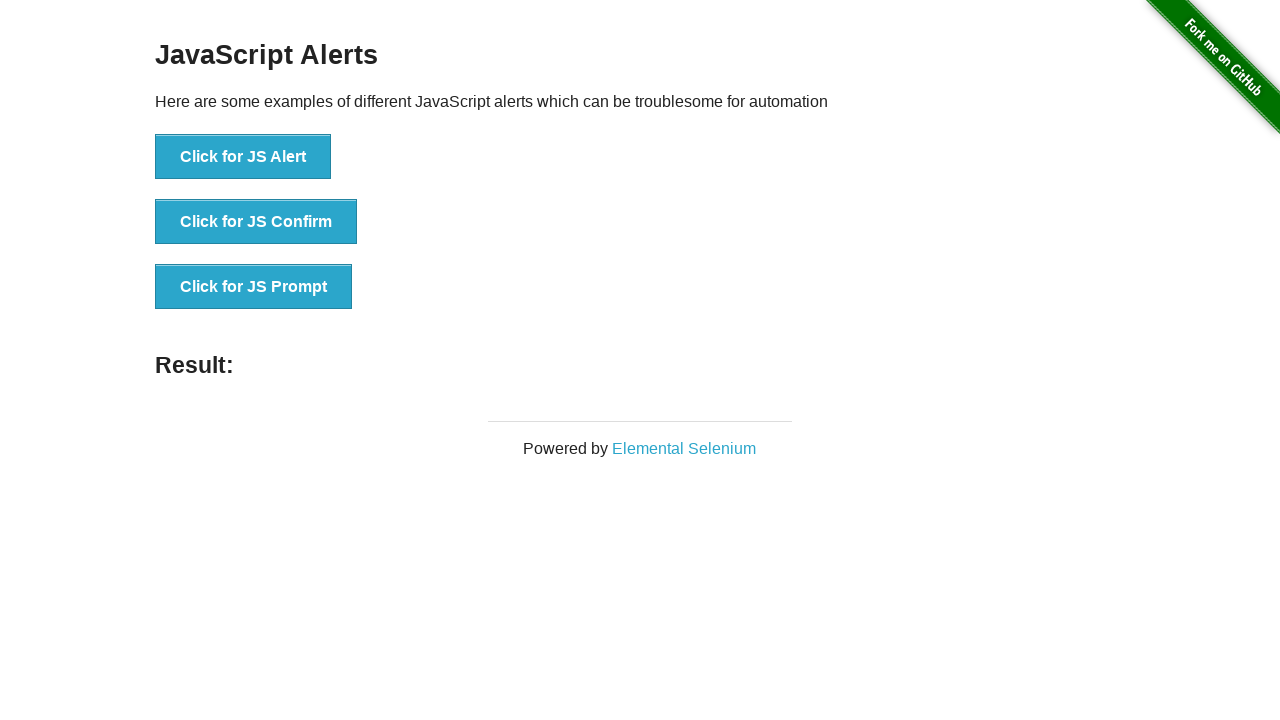

Clicked button to trigger JavaScript Confirm dialog at (256, 222) on text=Click for JS Confirm
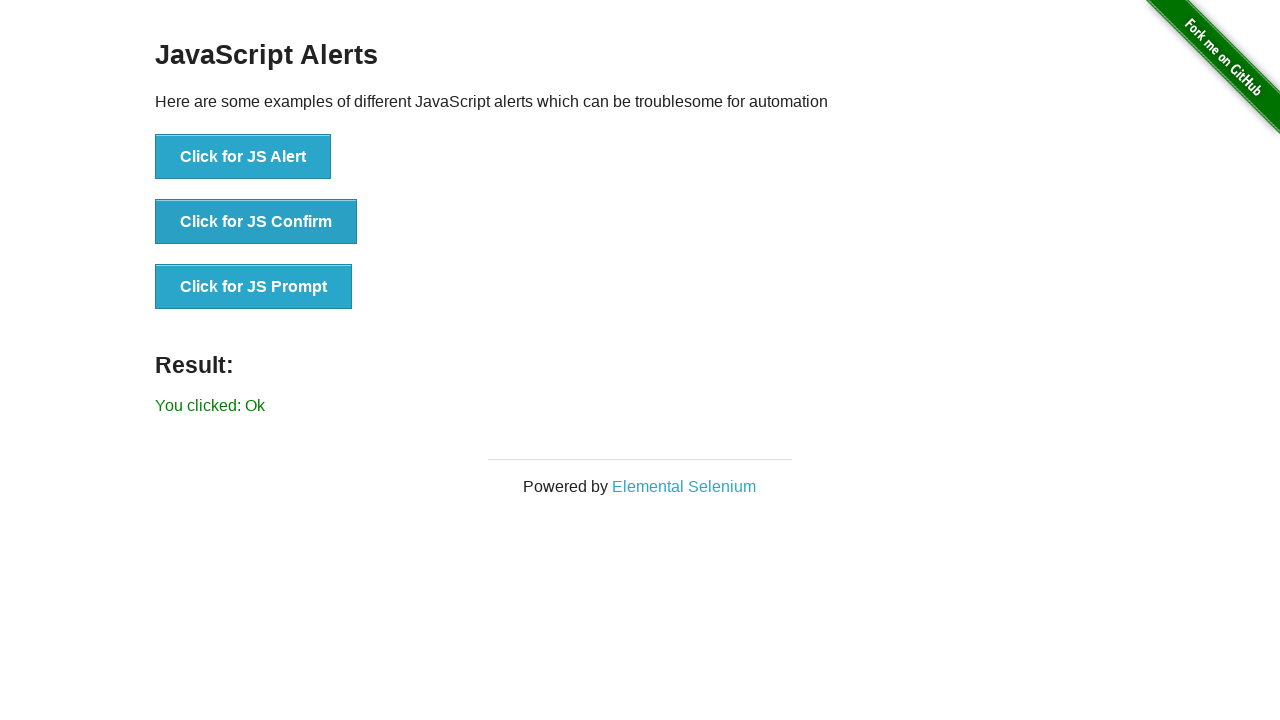

Waited for result message element to appear
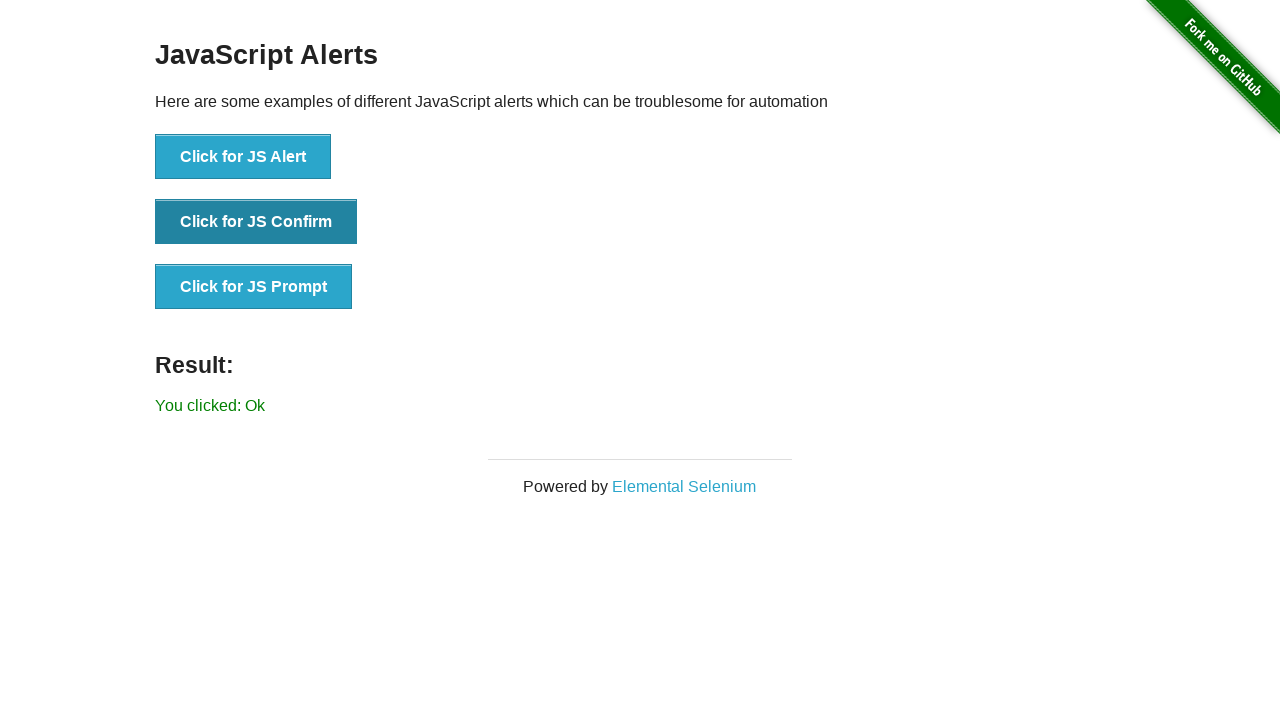

Verified result message displays 'You clicked: Ok'
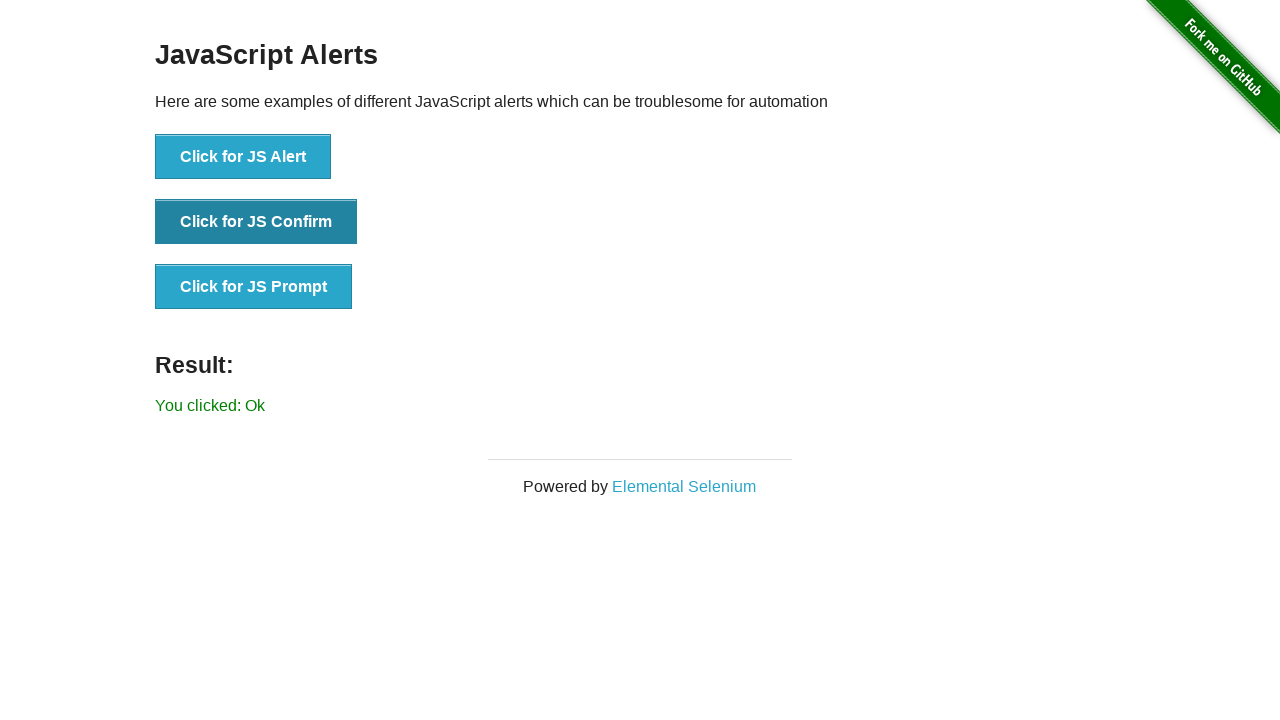

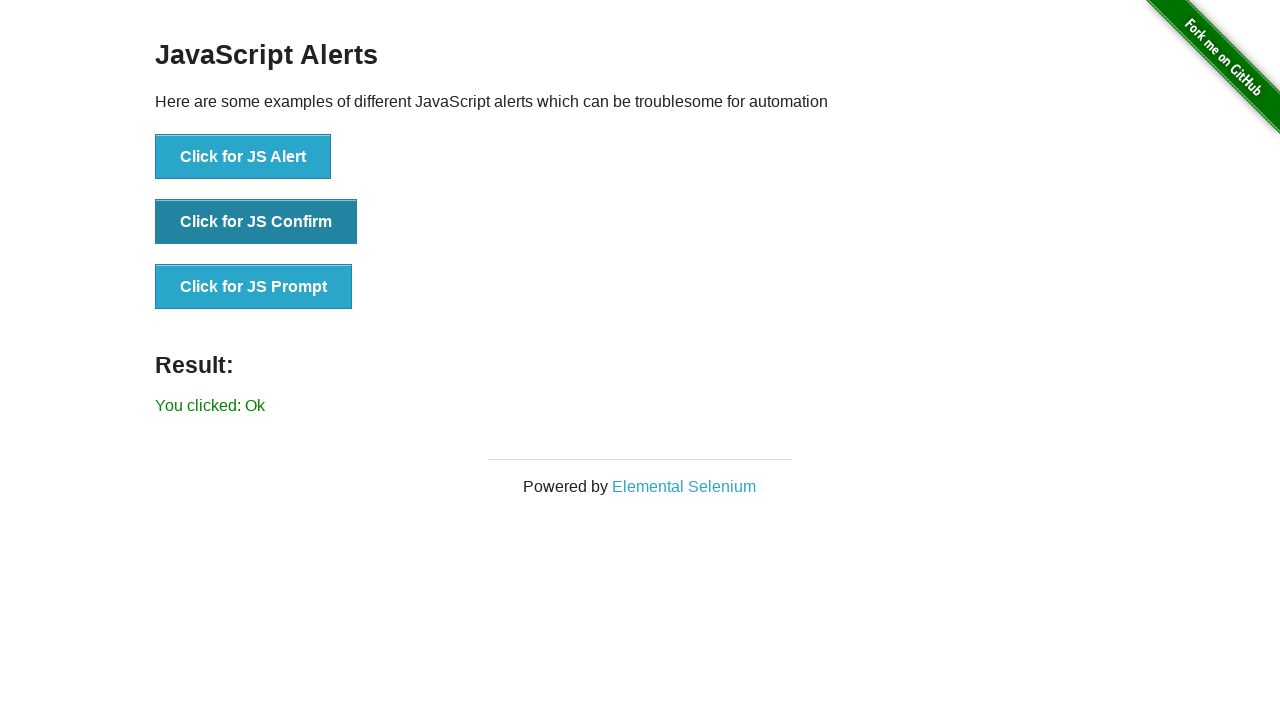